Clicks on Song Lyrics submenu and verifies the lyrics page heading

Starting URL: http://www.99-bottles-of-beer.net/

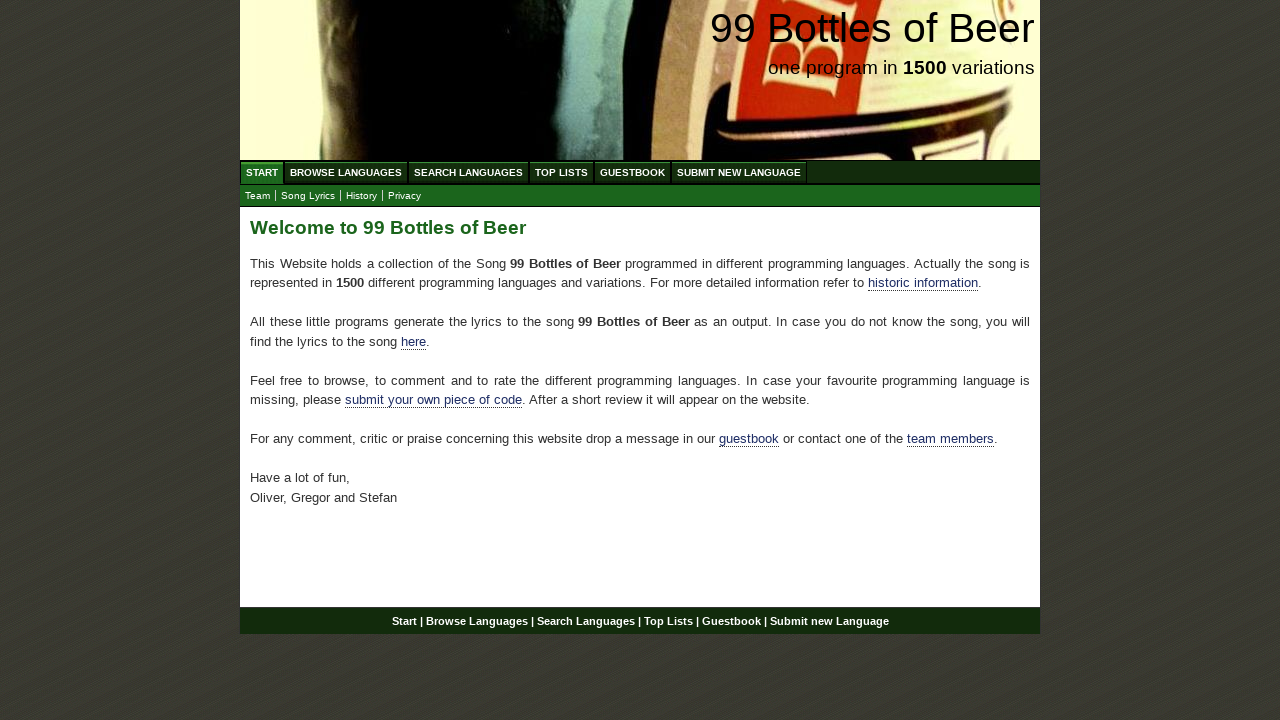

Clicked on Song Lyrics submenu at (308, 196) on xpath=//body/div[@id='wrap']/div[@id='navigation']/ul[@id='submenu']/li/a[@href=
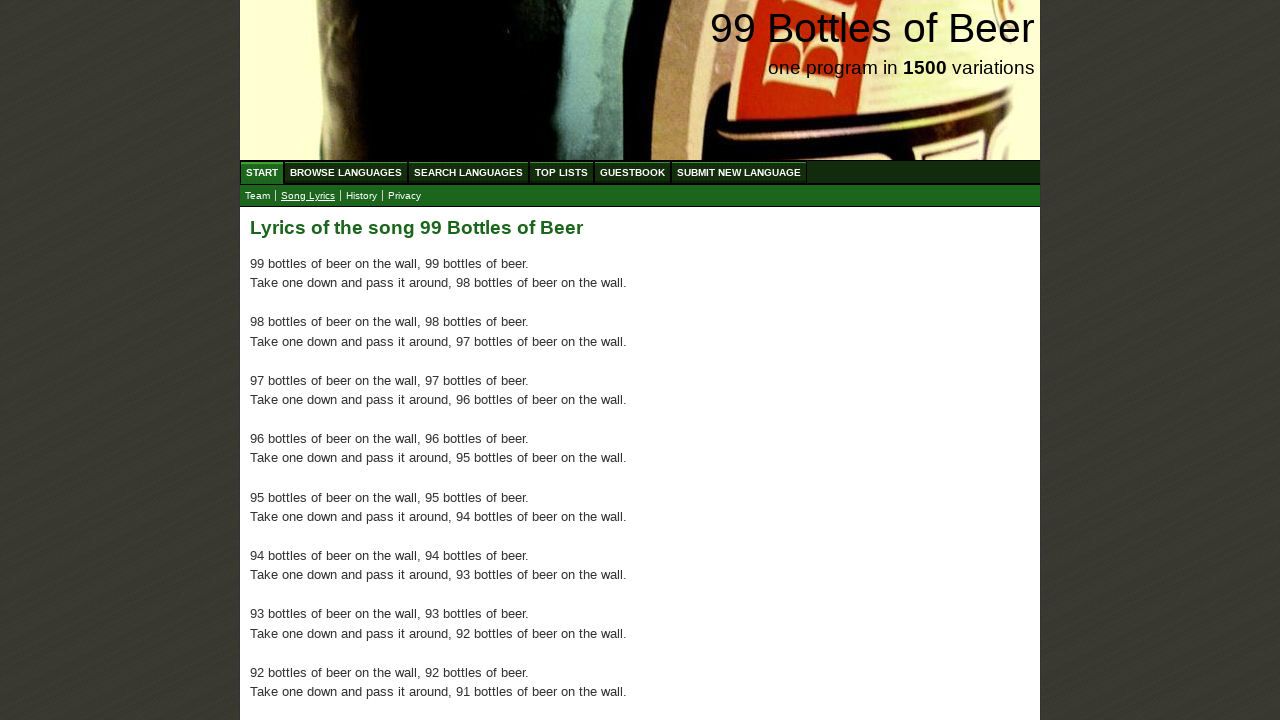

Lyrics page heading loaded and verified
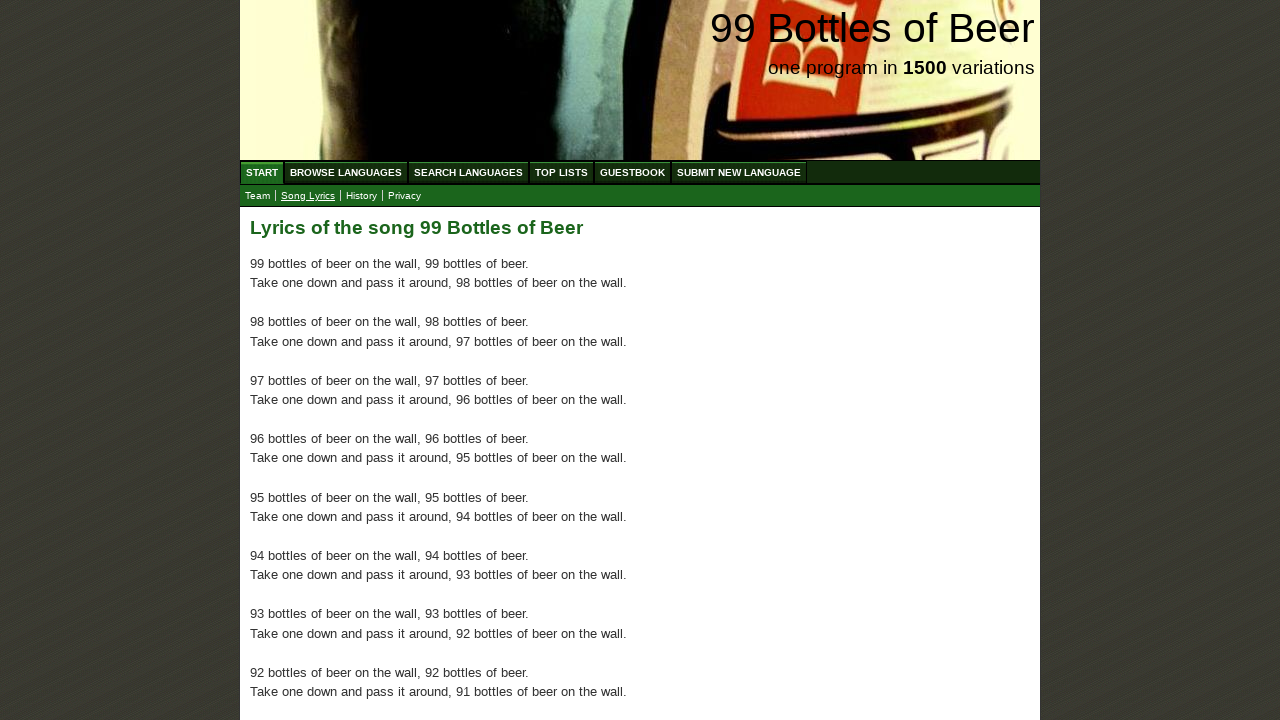

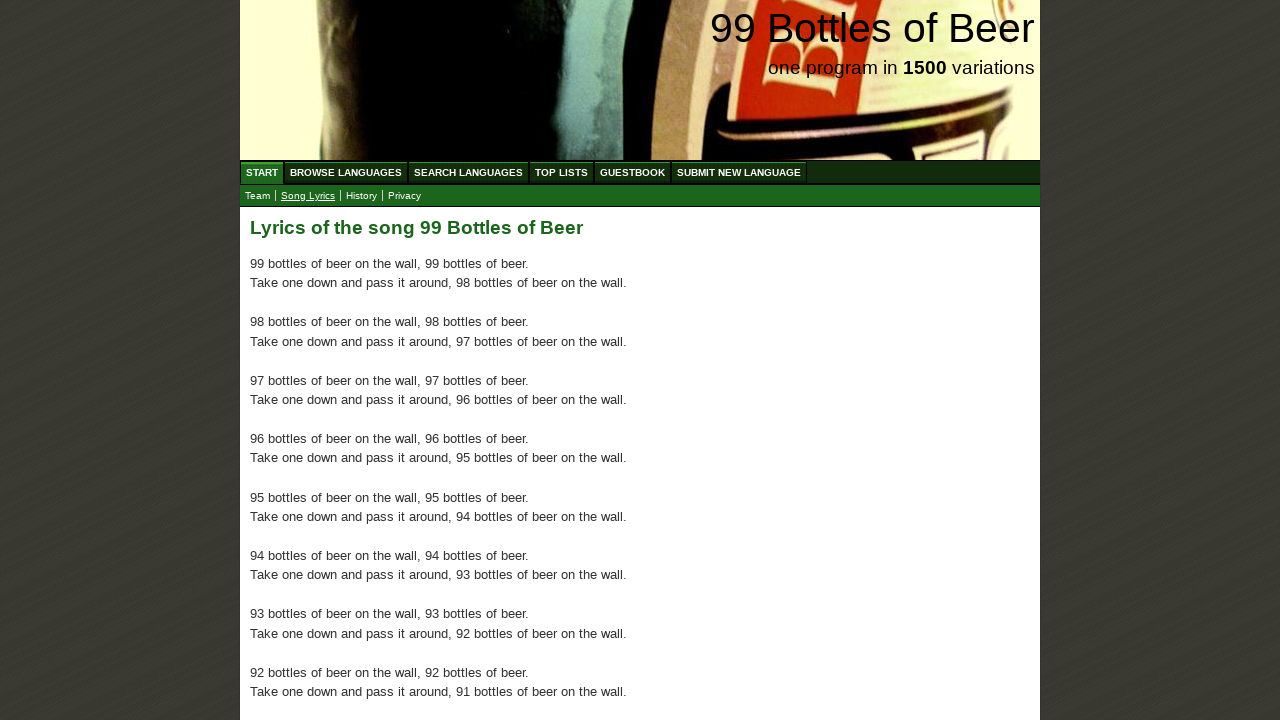